Clicks on the Elements tile on the DemoQA homepage to navigate to the Elements section

Starting URL: https://demoqa.com

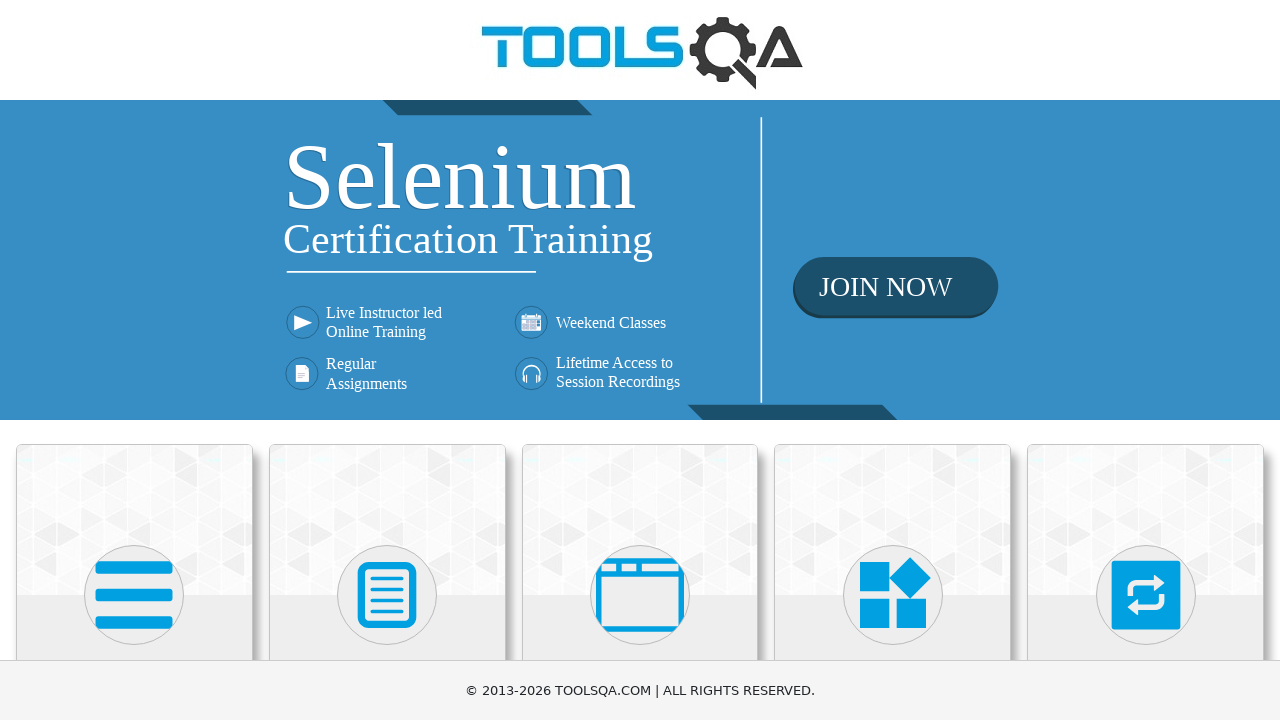

Clicked on the Elements tile to navigate to Elements section at (134, 360) on xpath=//h5[contains(text(),'Elements')]
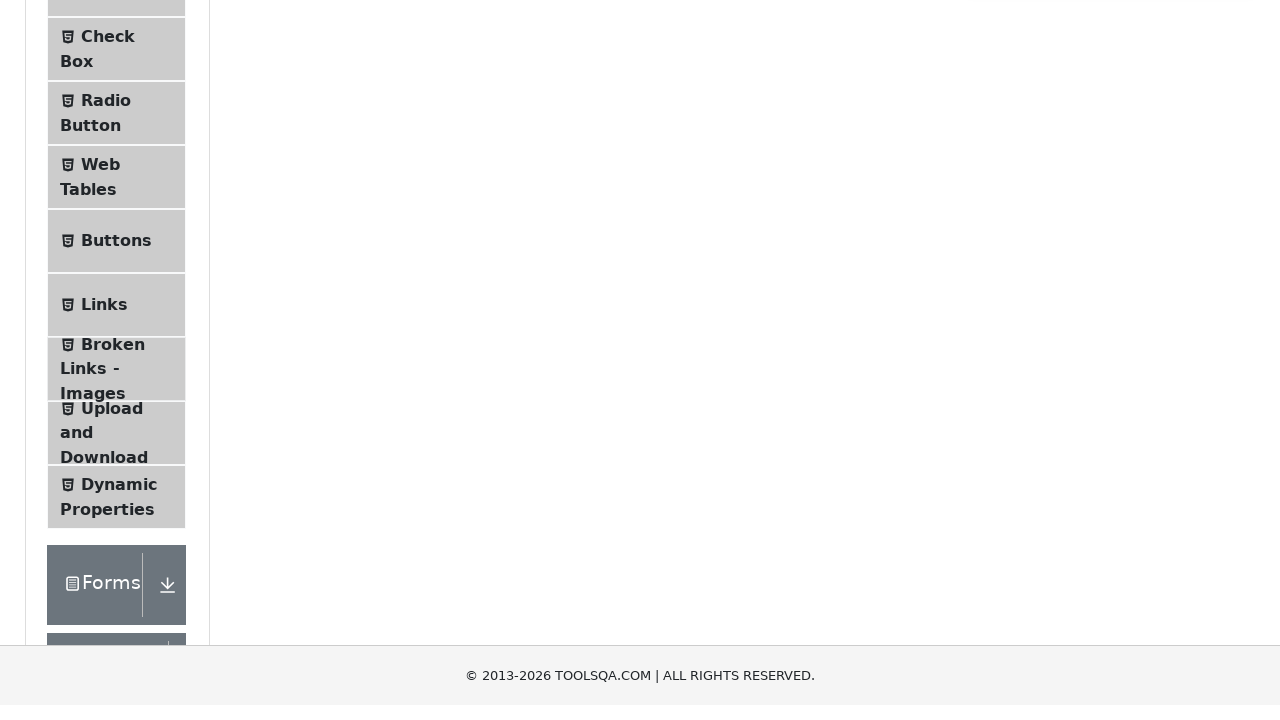

Navigation to Elements section completed and network became idle
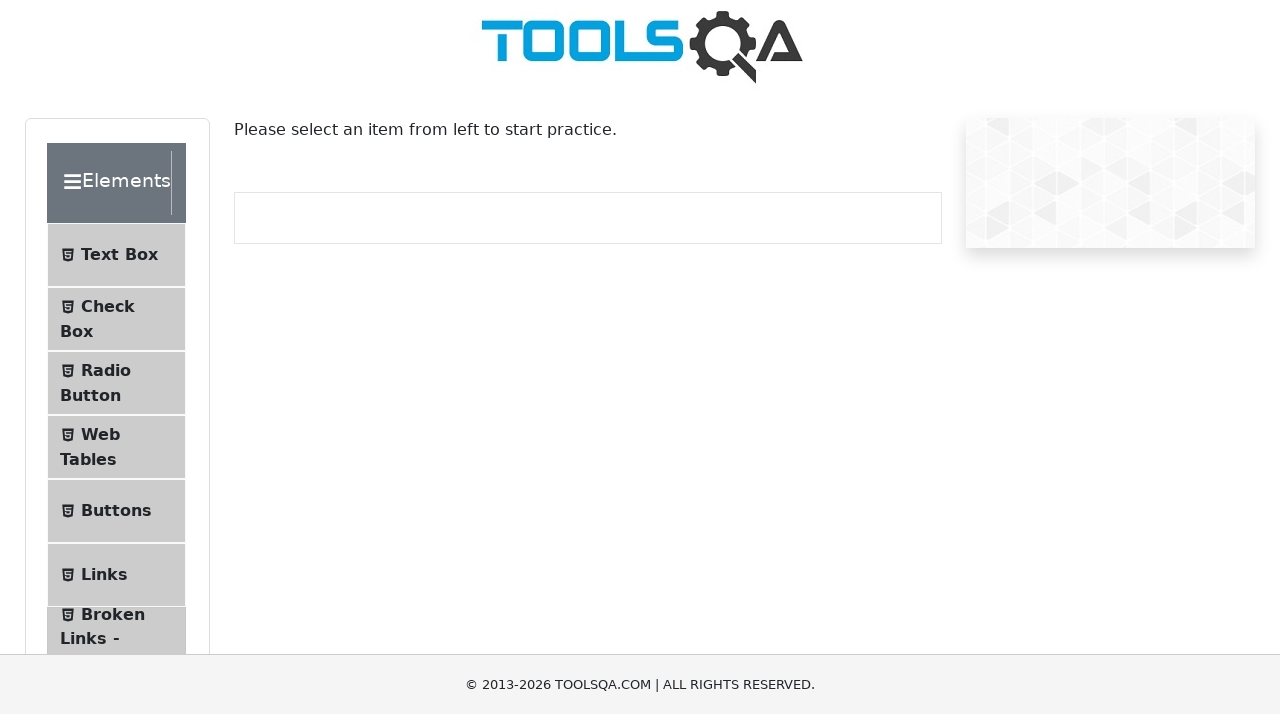

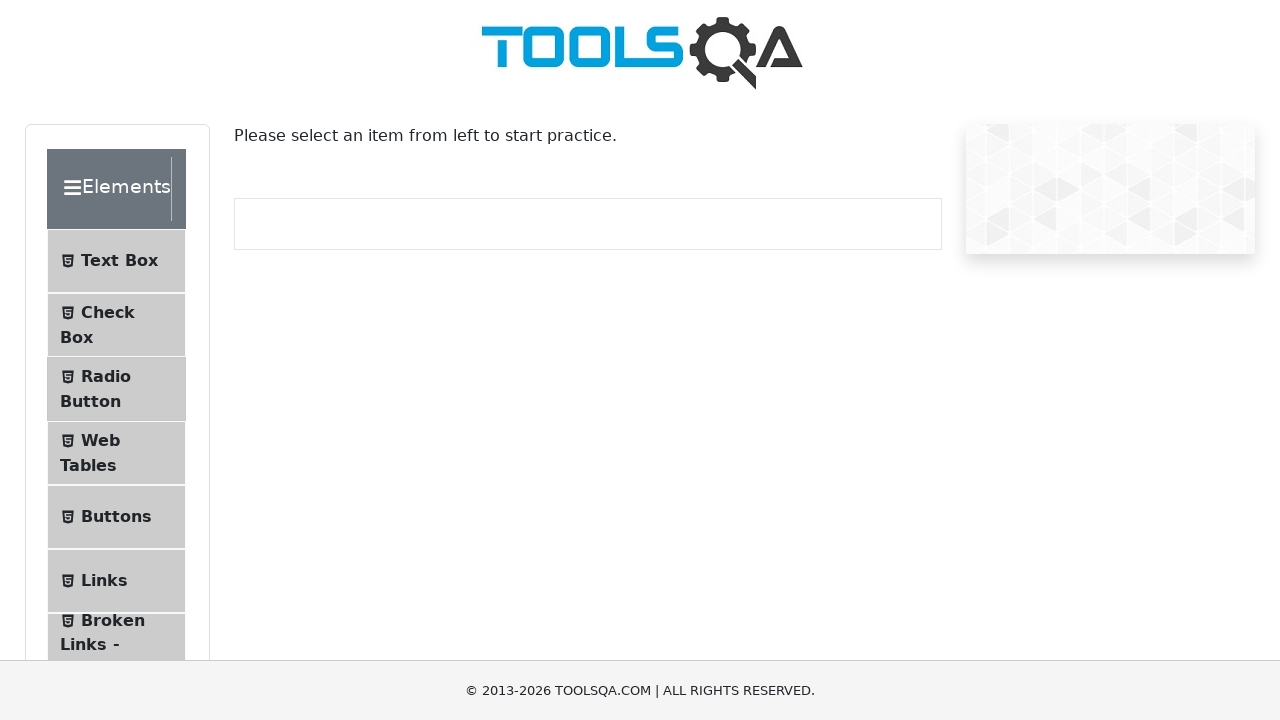